Tests e-commerce functionality by searching for products containing "ca", finding and adding "Carrot" to cart, then proceeding through checkout to place an order.

Starting URL: https://rahulshettyacademy.com/seleniumPractise/#/

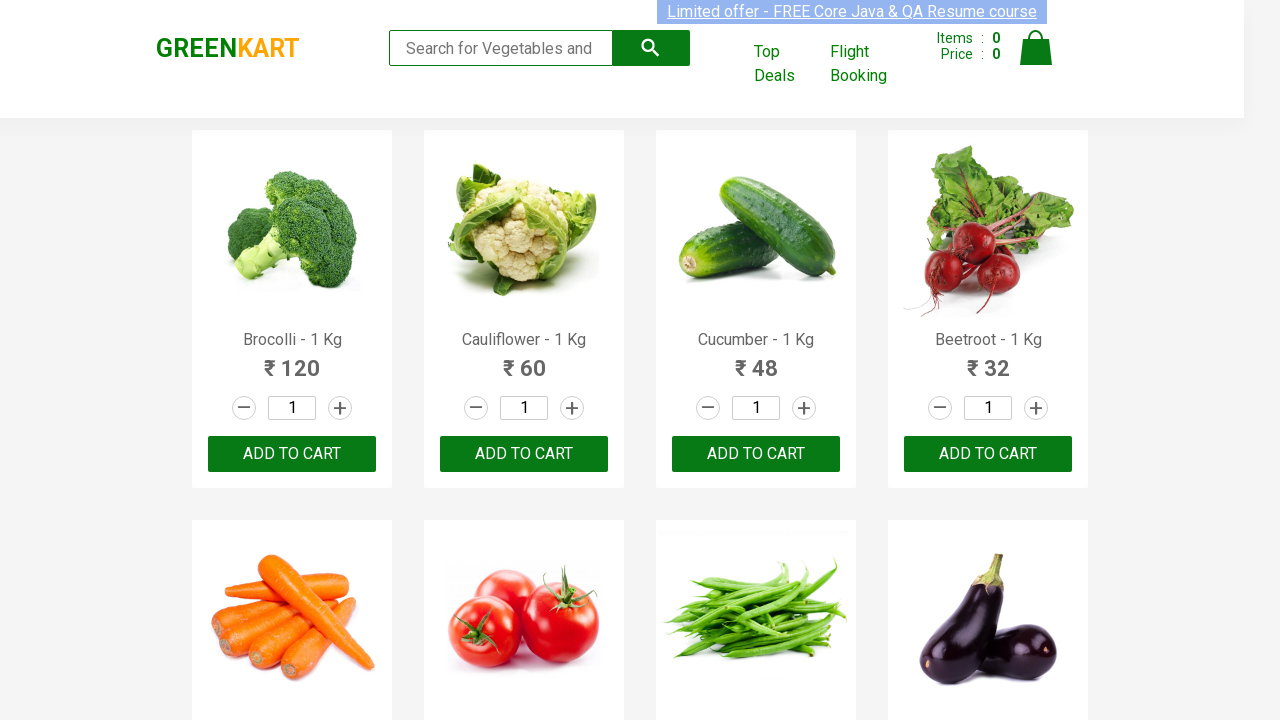

Typed 'ca' in search box to filter products on .search-keyword
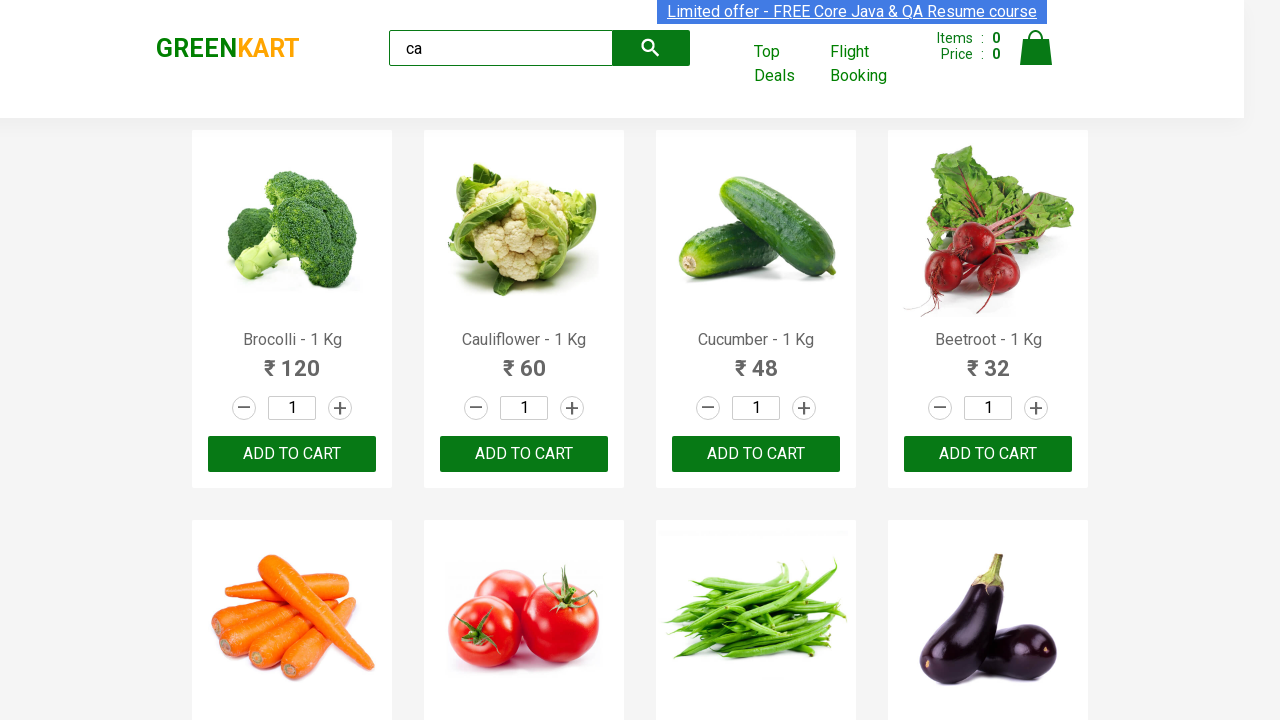

Waited for products to load after filtering
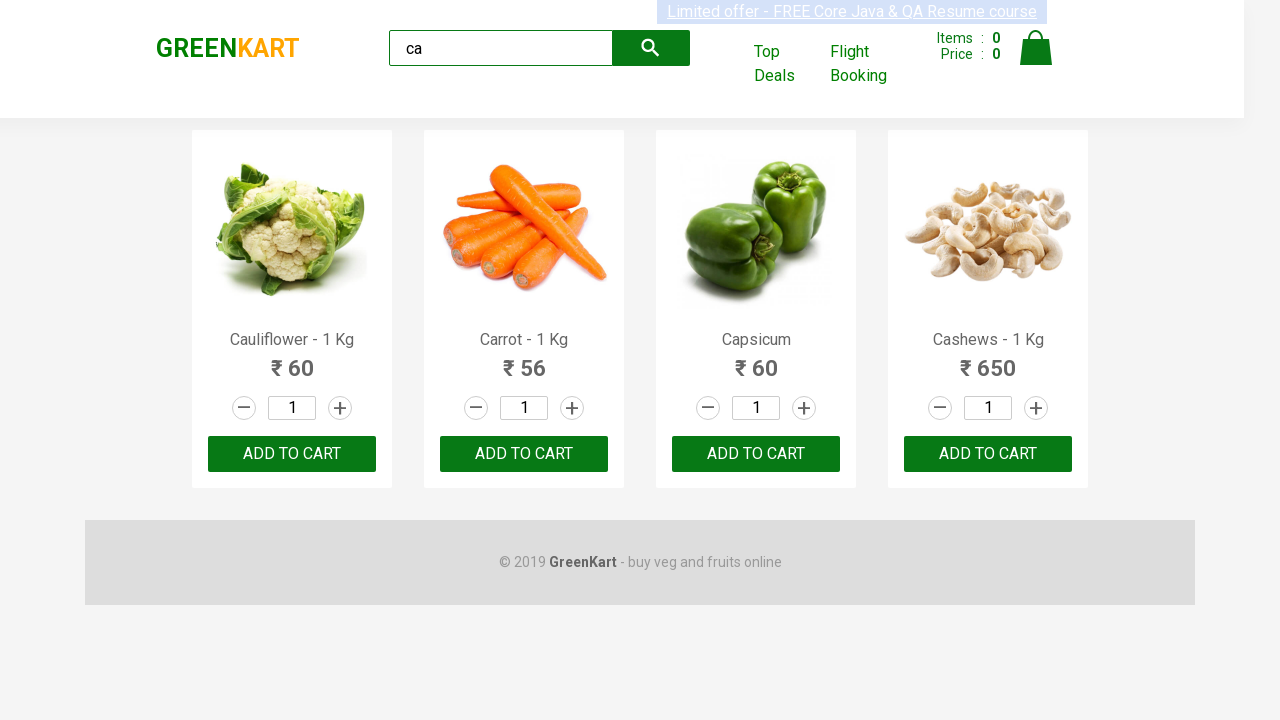

Retrieved all product elements from filtered results
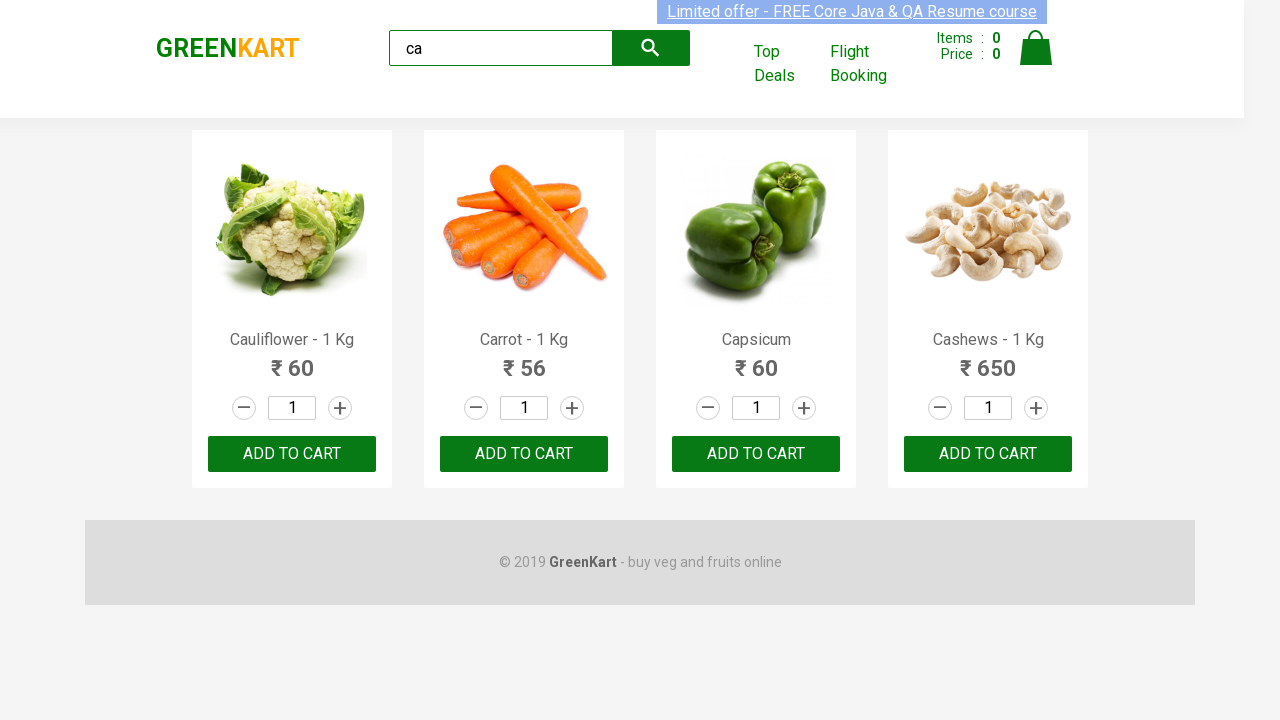

Checked product name: Cauliflower - 1 Kg
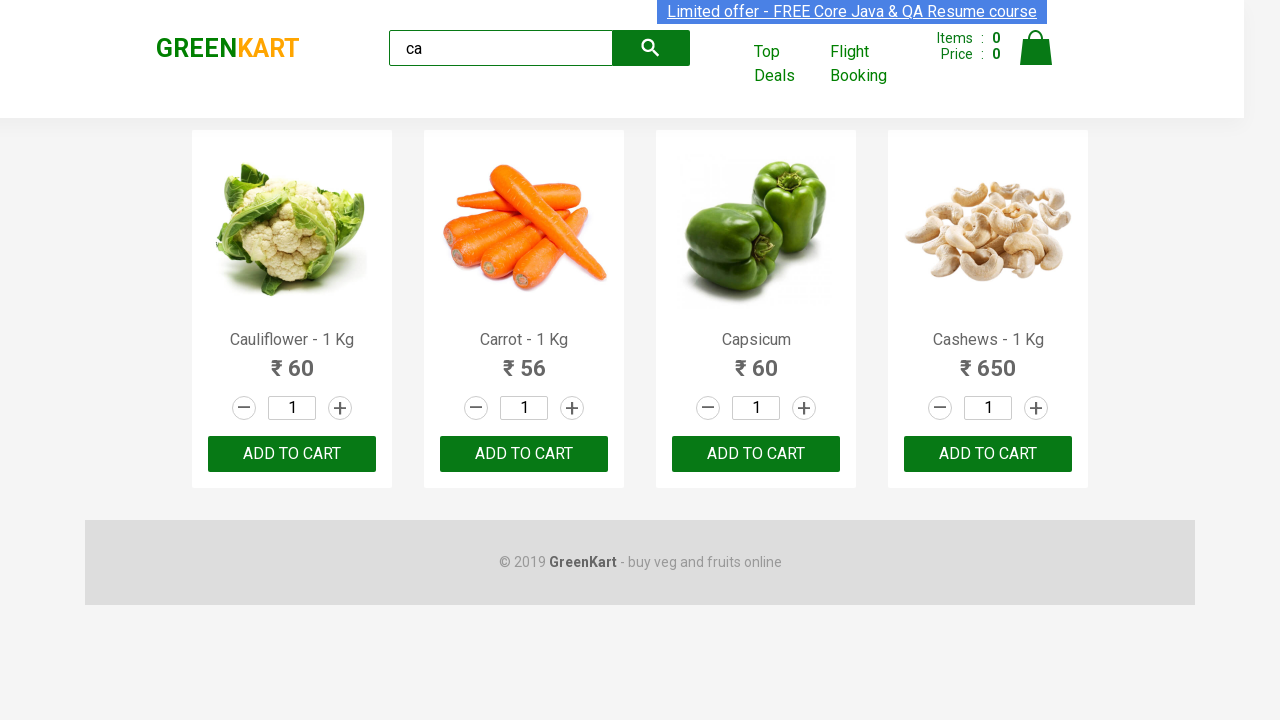

Checked product name: Carrot - 1 Kg
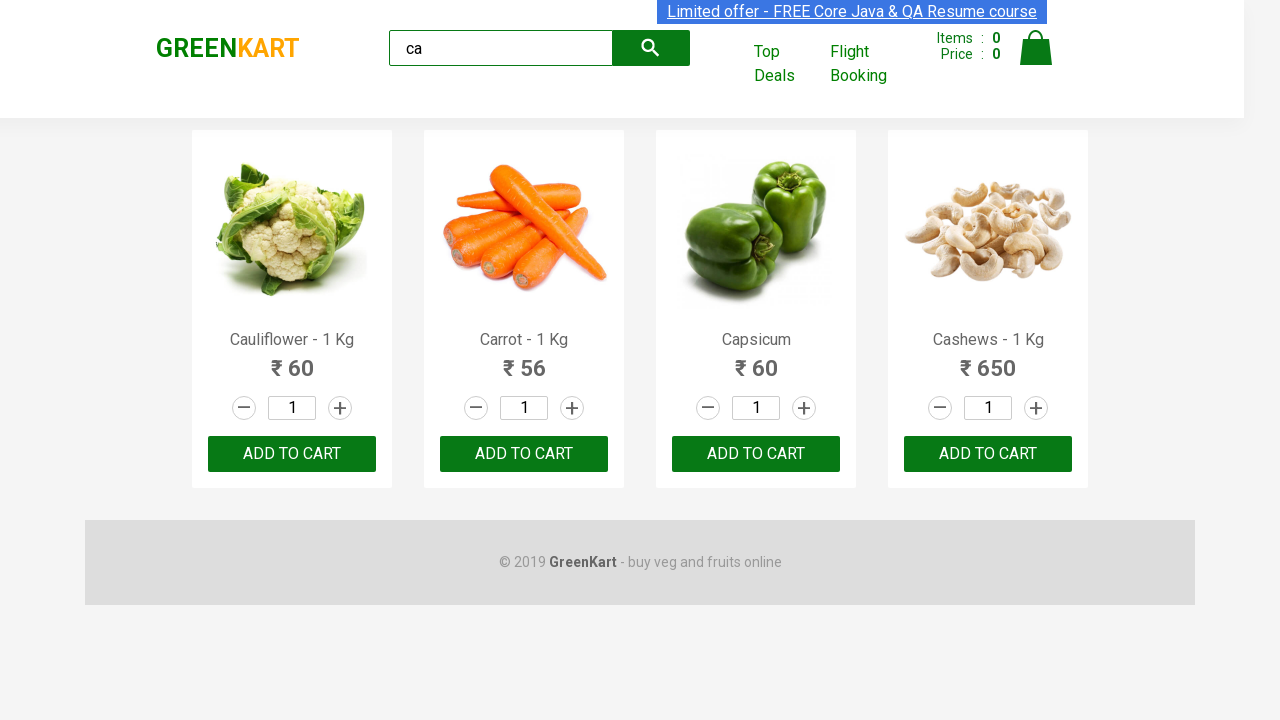

Found Carrot product and clicked Add to Cart button at (524, 454) on .products .product >> nth=1 >> button
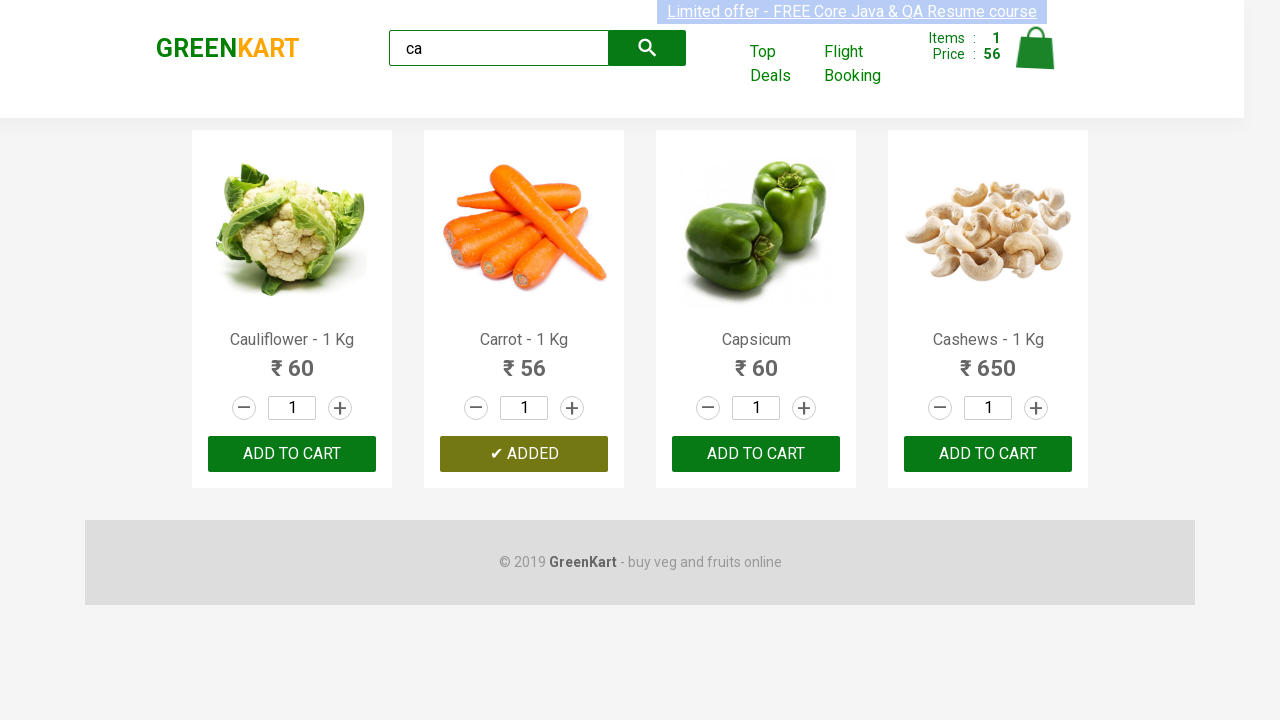

Clicked on cart icon to view cart at (1036, 48) on .cart-icon > img
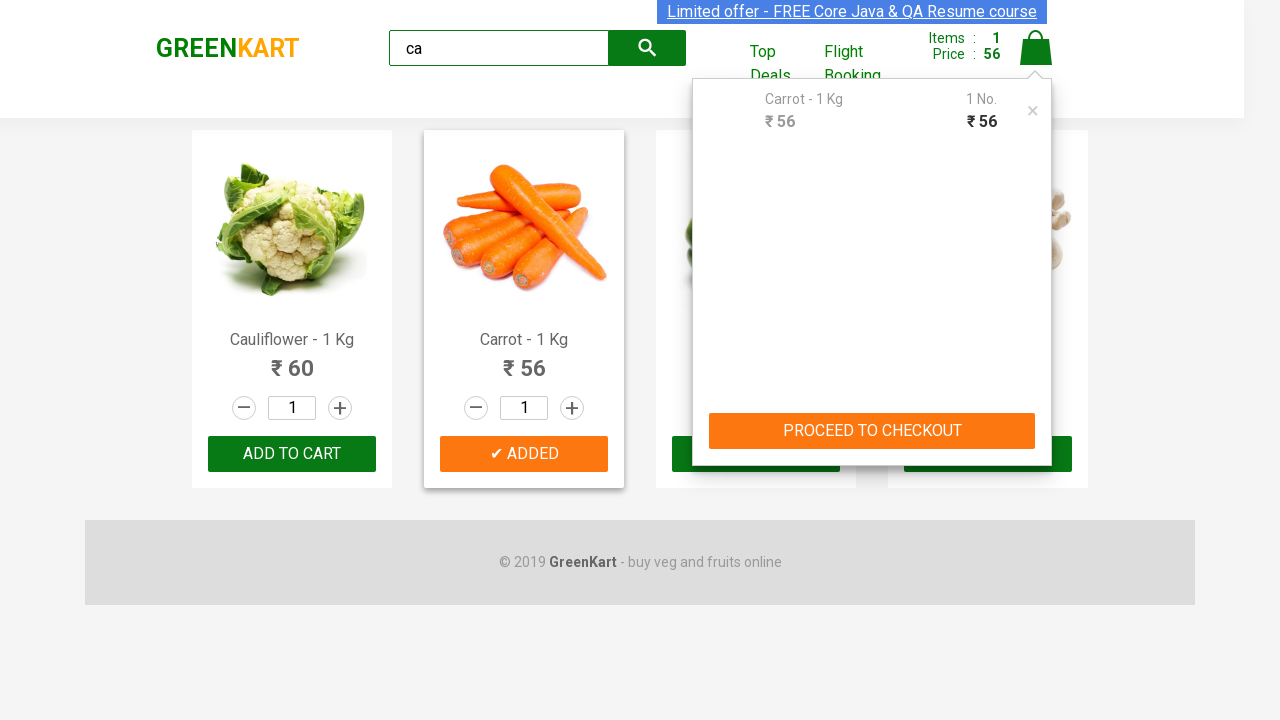

Clicked PROCEED TO CHECKOUT button to start checkout process at (872, 431) on button:has-text('PROCEED TO CHECKOUT')
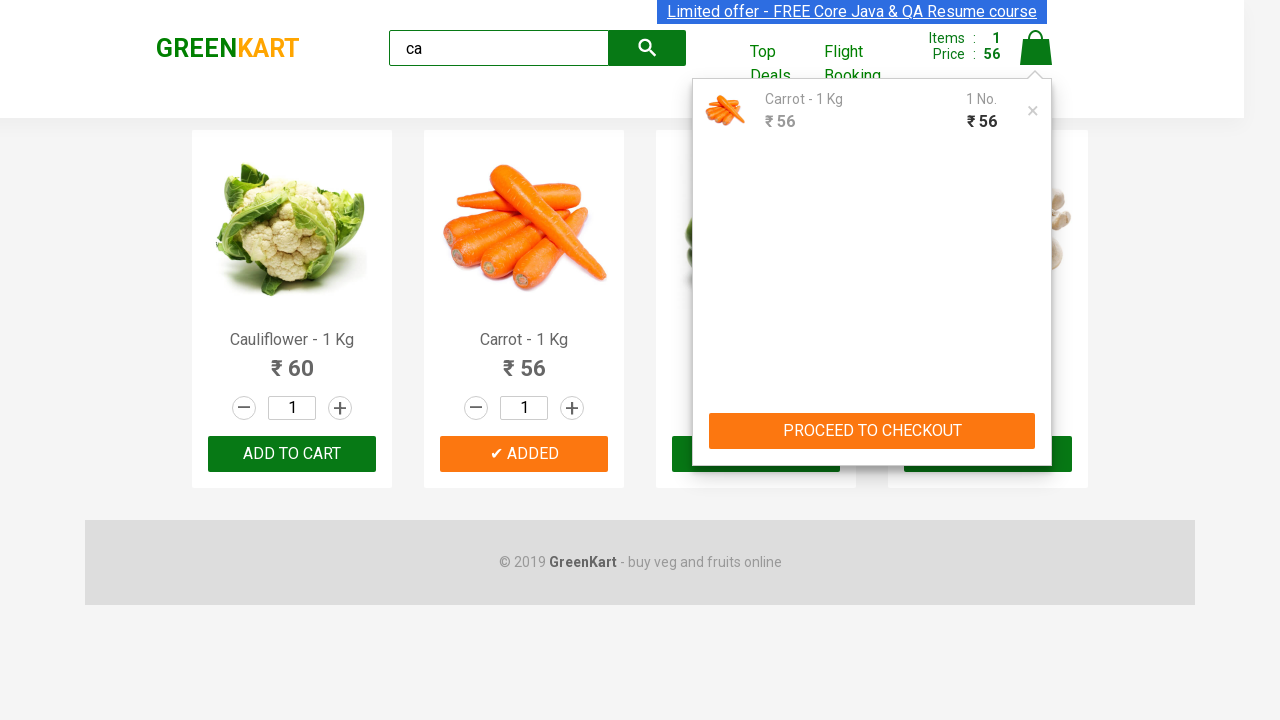

Clicked Place Order button to complete purchase at (1036, 420) on button:has-text('Place Order')
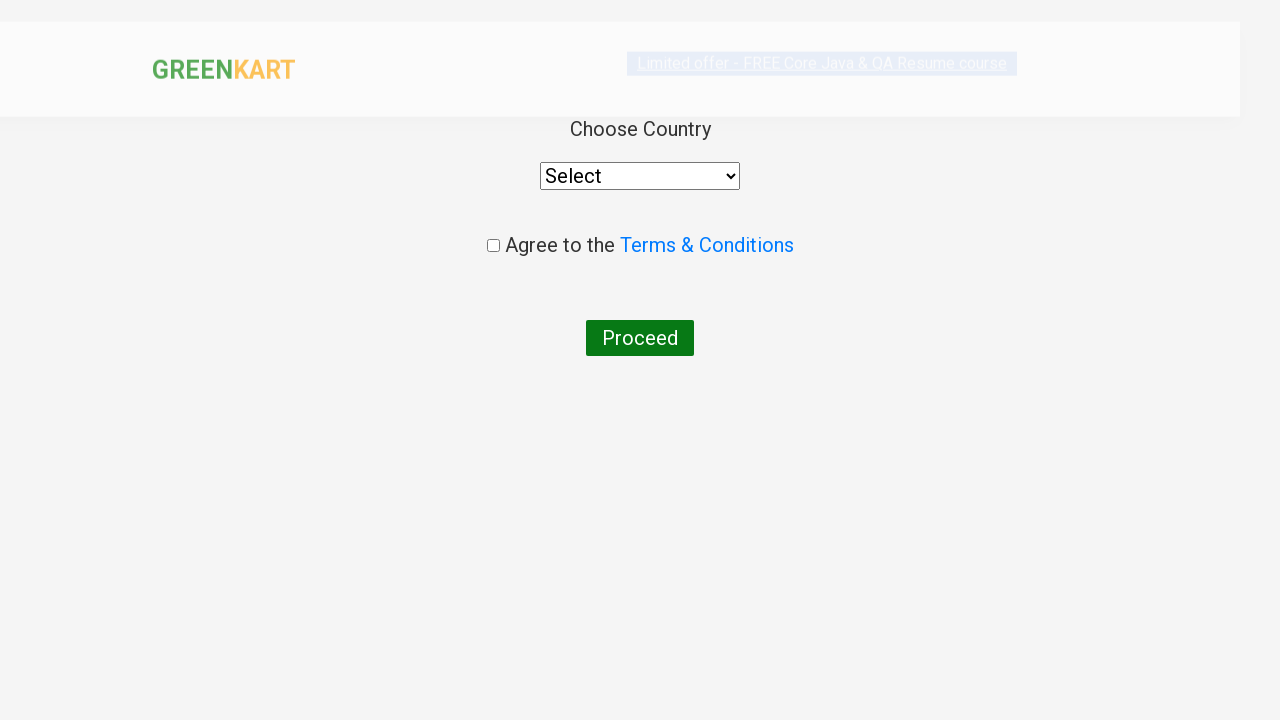

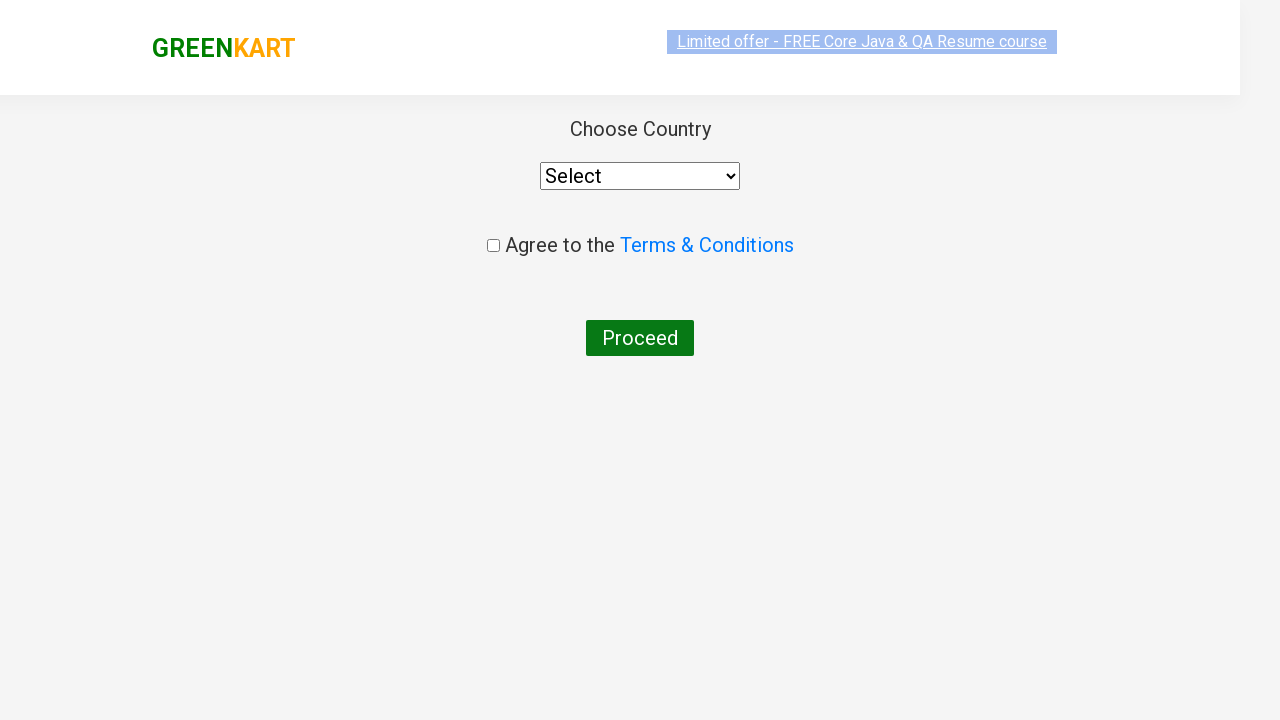